Tests the basic calculator's addition functionality by adding 1 + 1 and verifying the result equals 2

Starting URL: https://testsheepnz.github.io/BasicCalculator.html

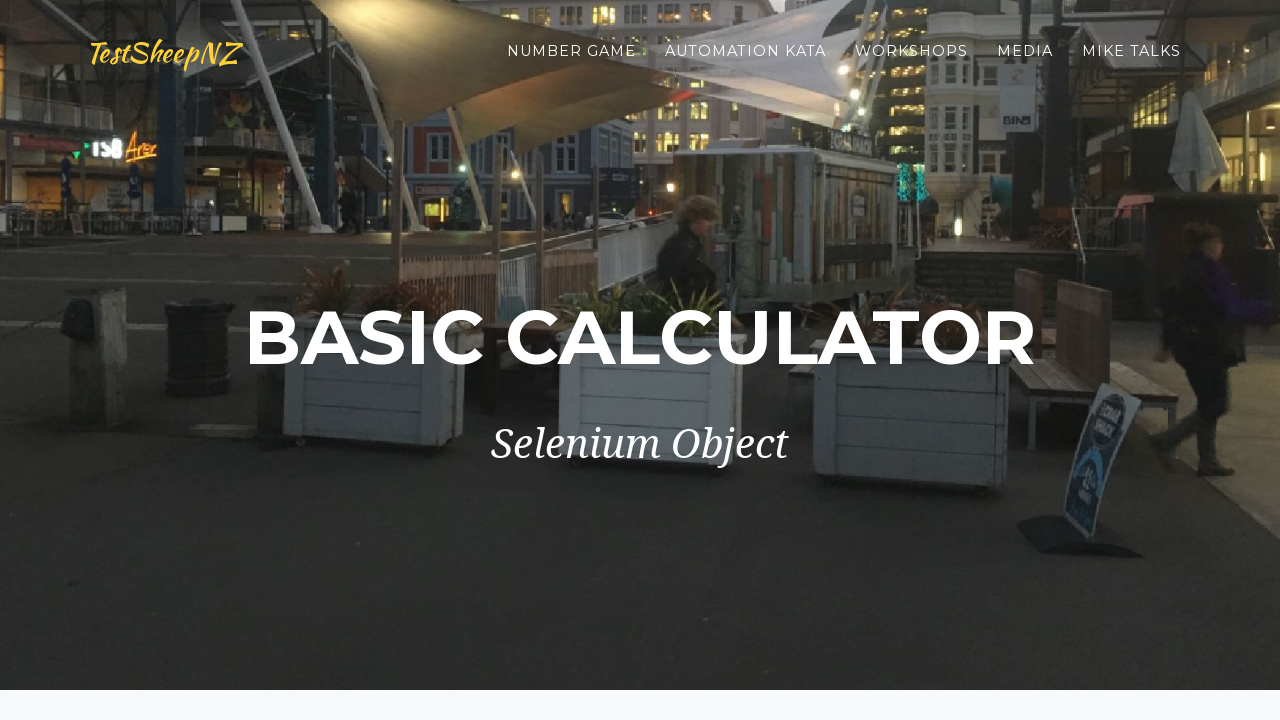

Filled first number field with 1 on #number1Field
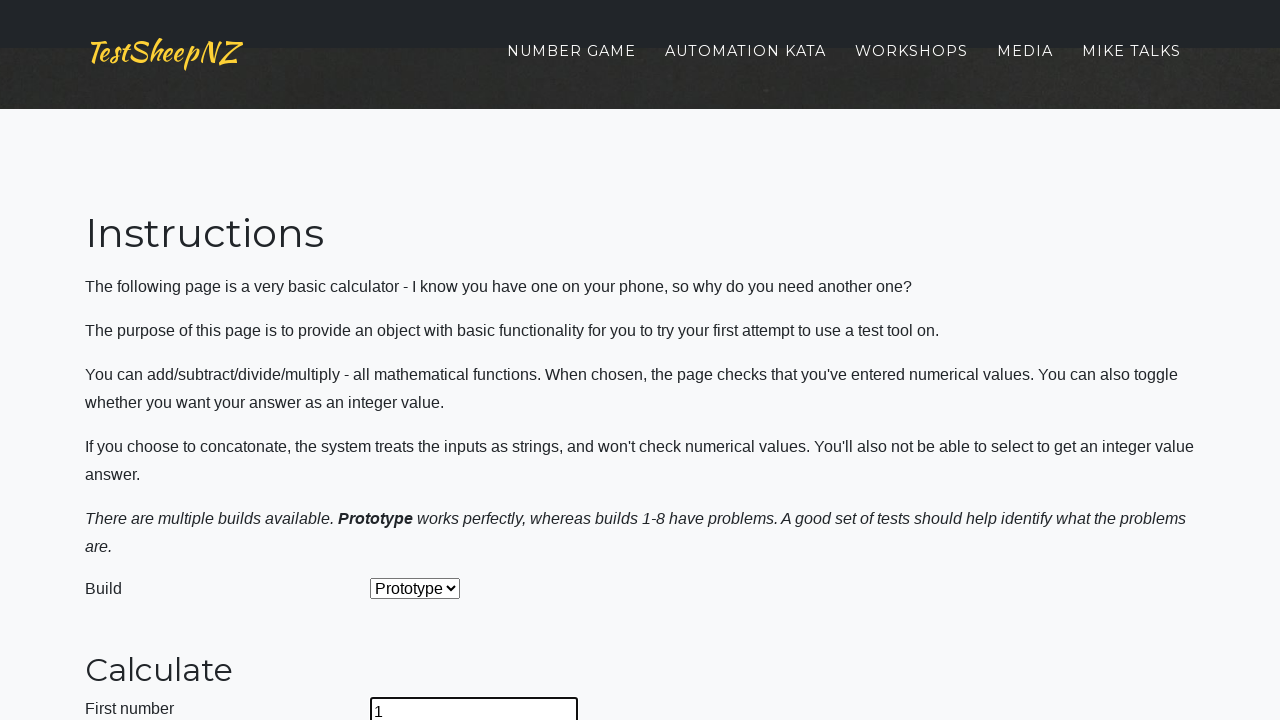

Filled second number field with 1 on #number2Field
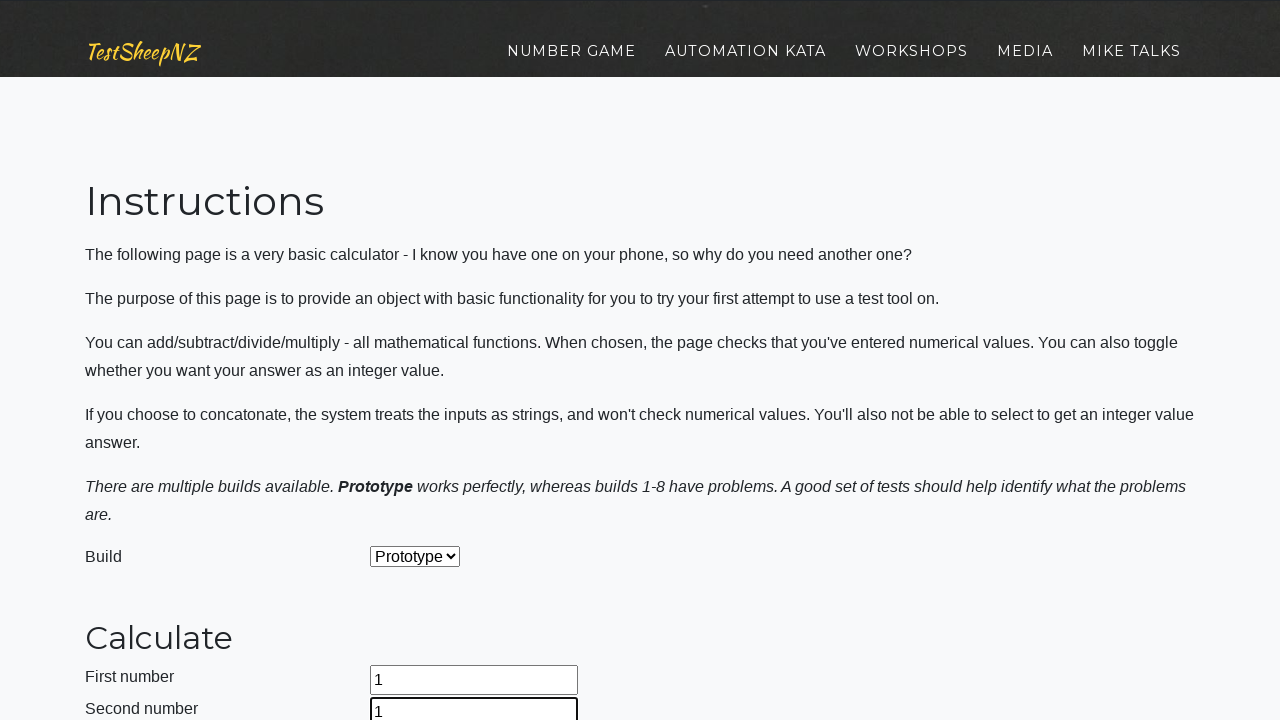

Clicked operation dropdown at (426, 360) on #selectOperationDropdown
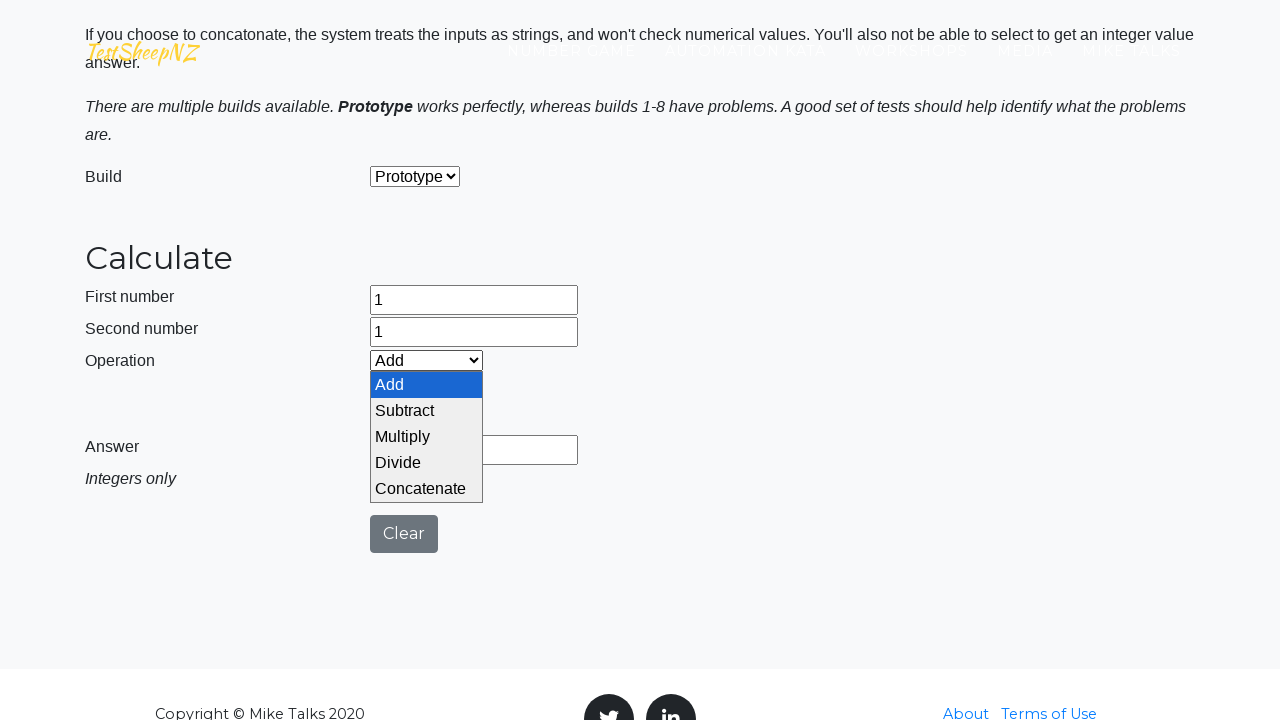

Selected 'Add' operation from dropdown on #selectOperationDropdown
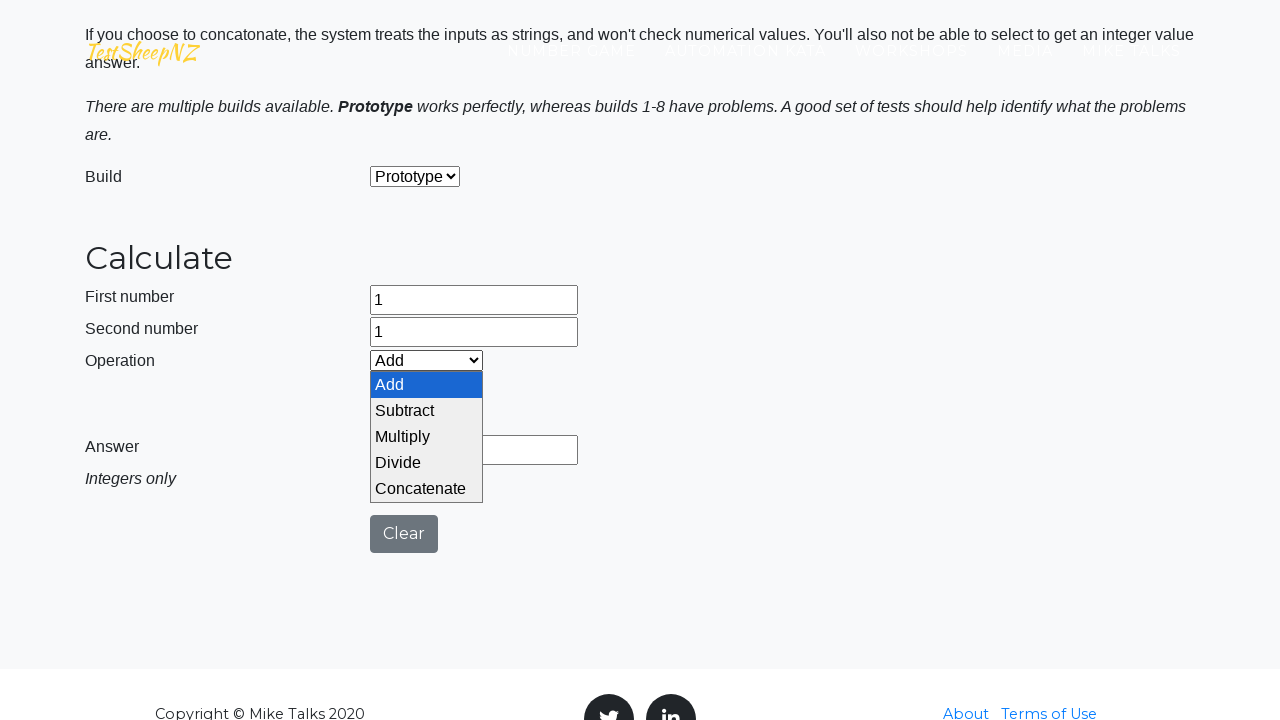

Clicked calculate button at (422, 400) on #calculateButton
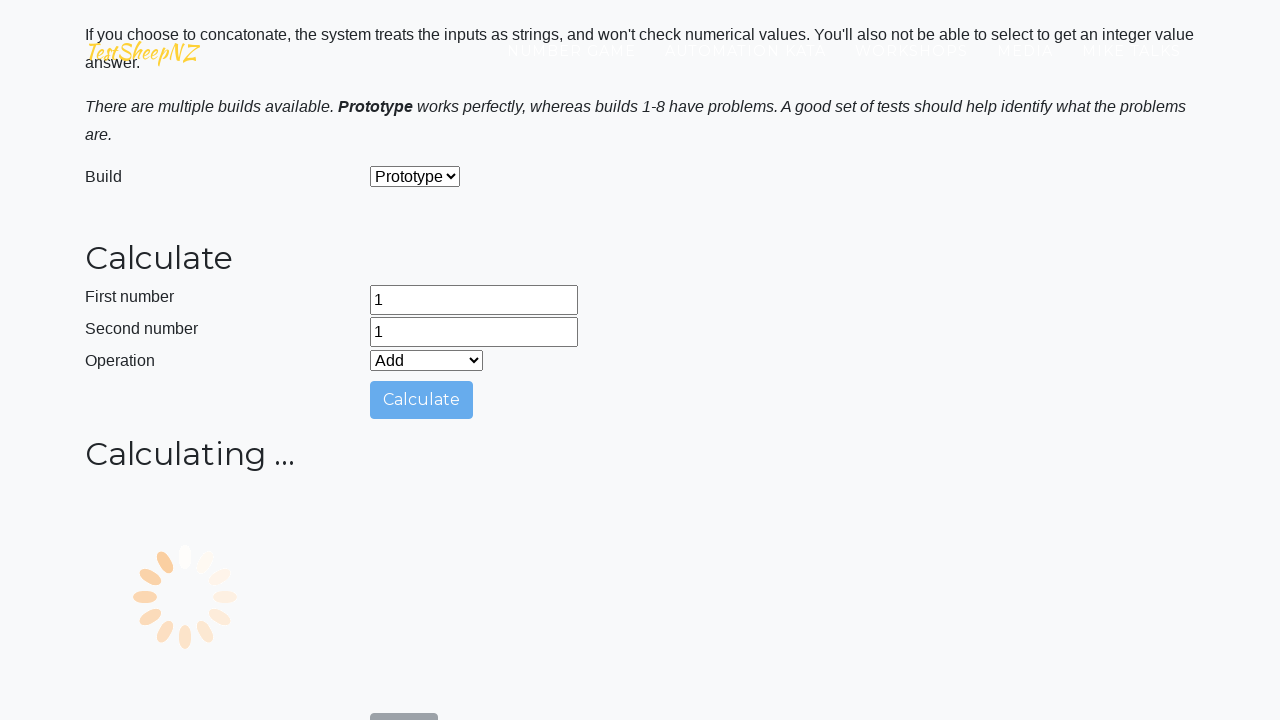

Result field loaded and is visible
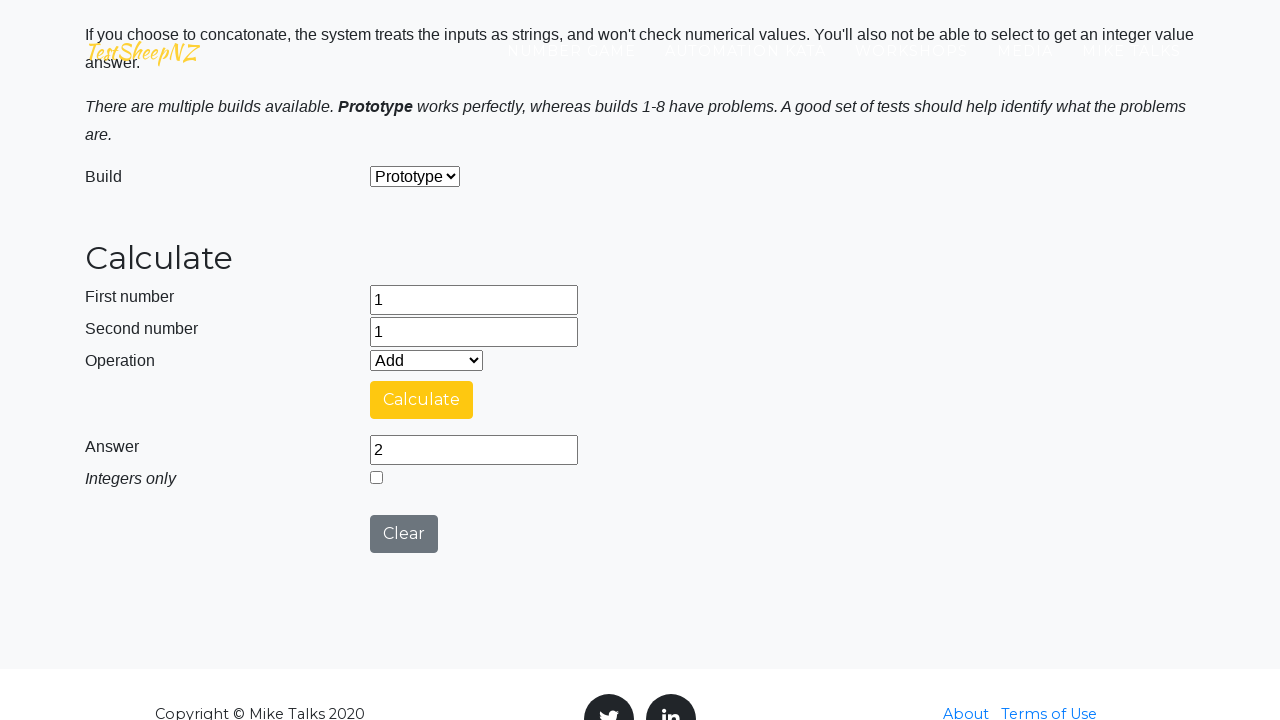

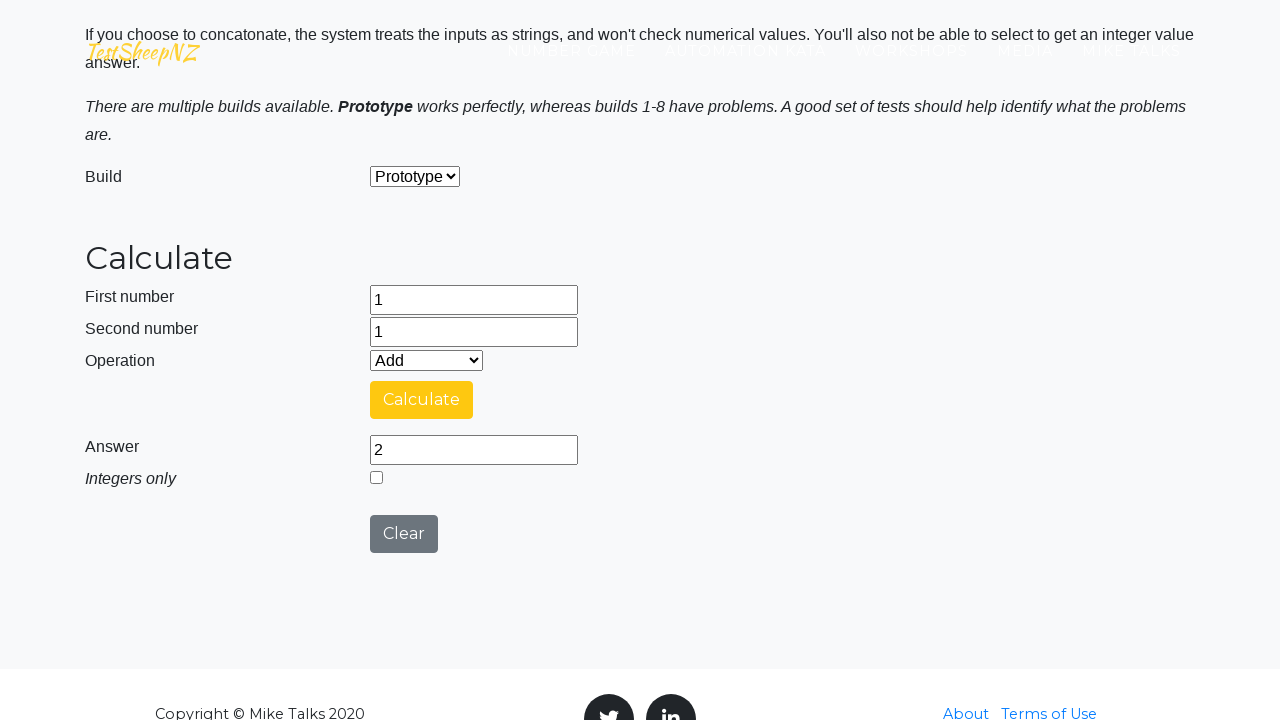